Tests the jQuery UI slider widget by switching to an iframe and dragging the slider handle to different positions

Starting URL: https://jqueryui.com/slider/

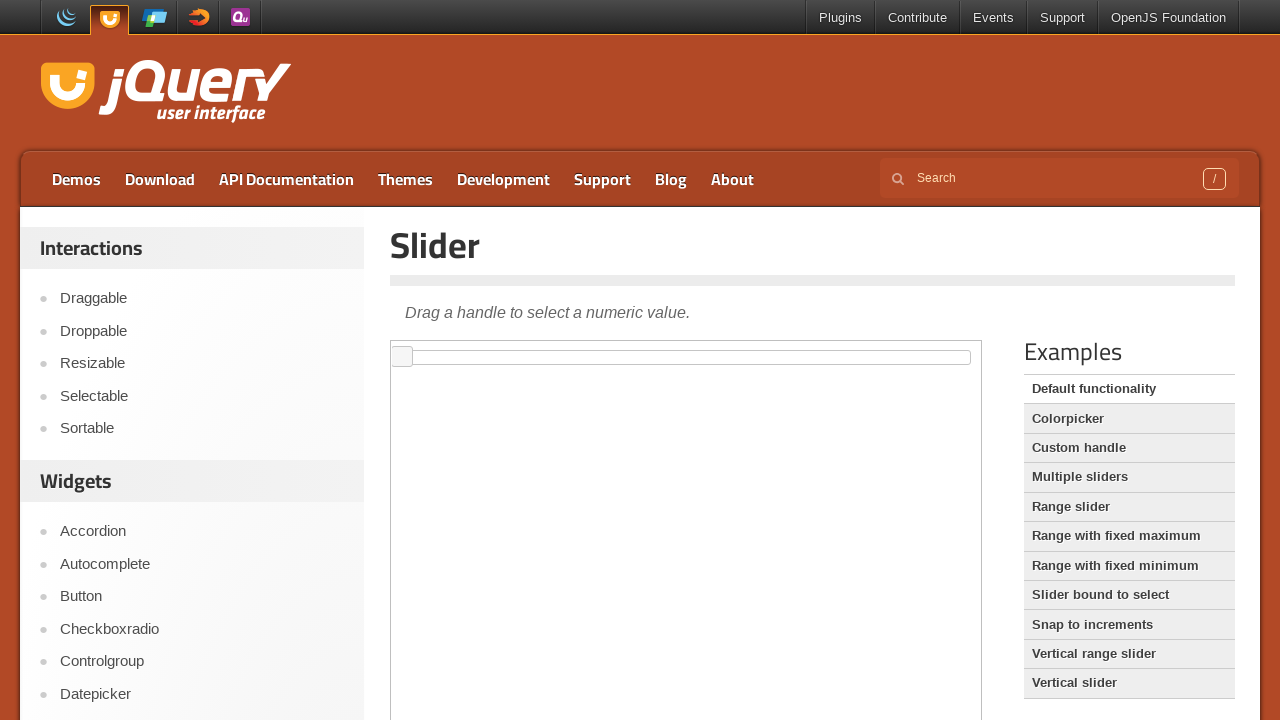

Located demo iframe for jQuery UI slider
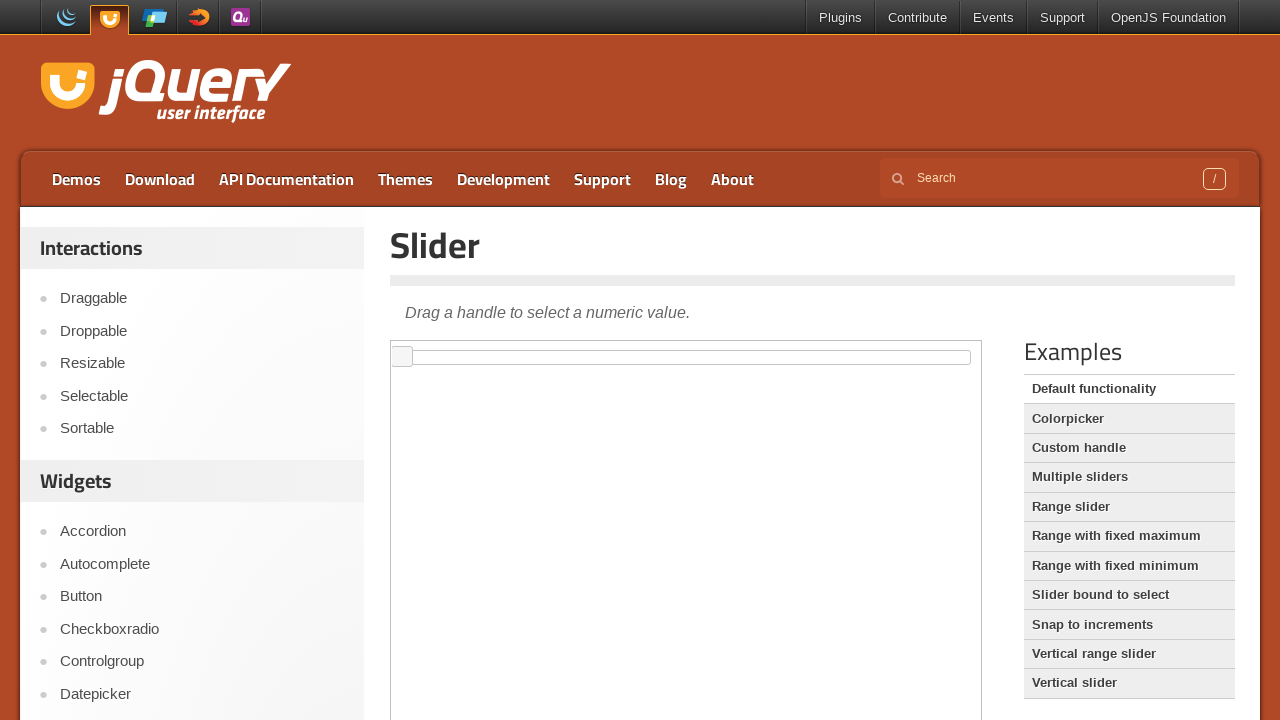

Located slider handle element within iframe
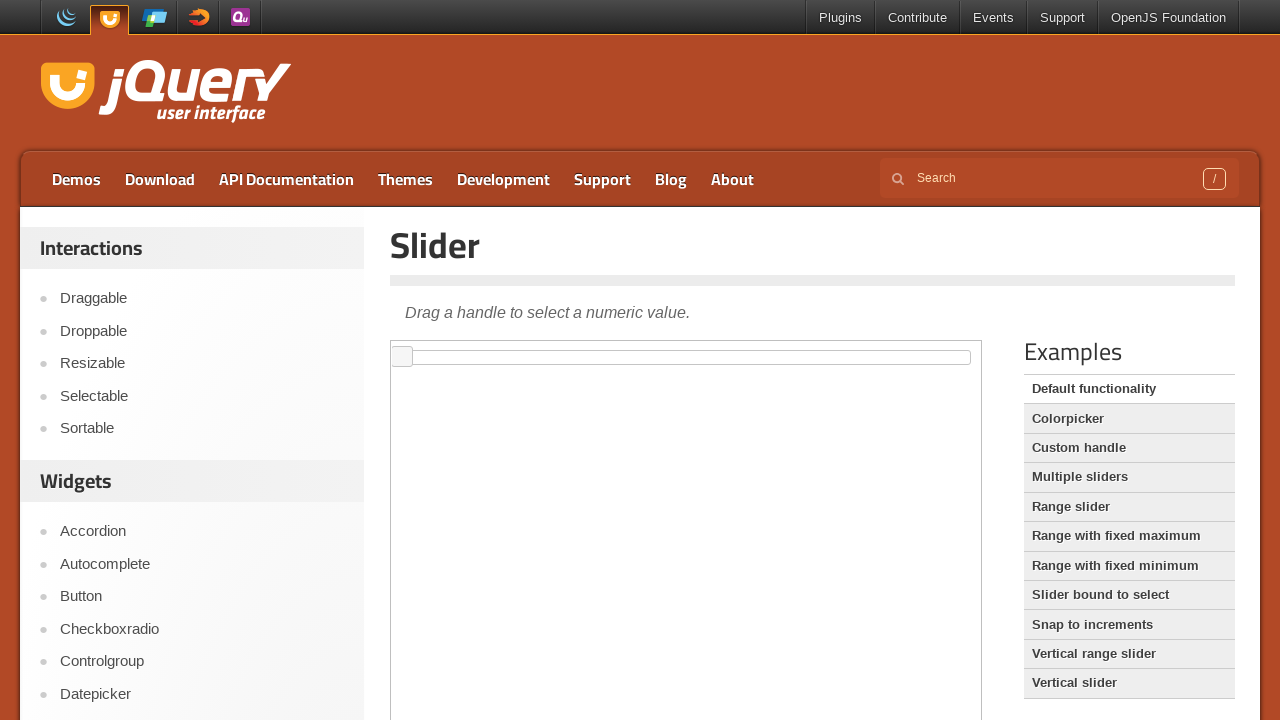

Slider handle is now visible
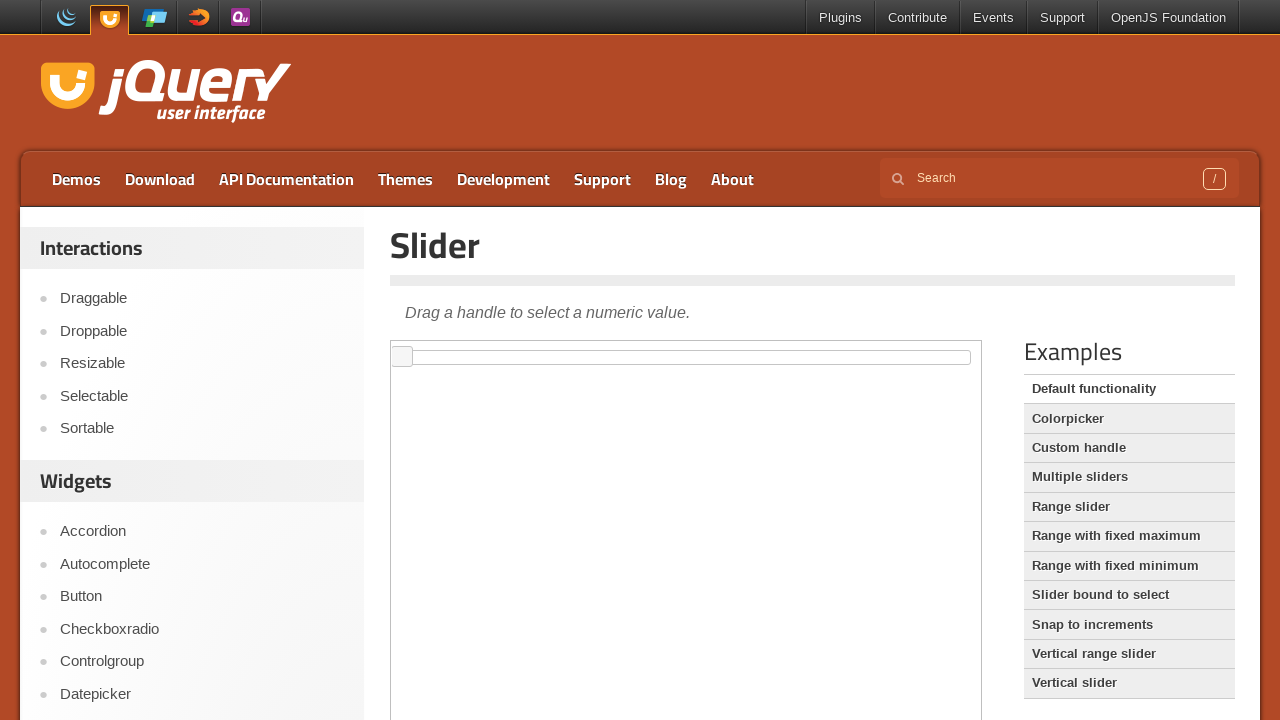

Retrieved bounding box coordinates of slider handle
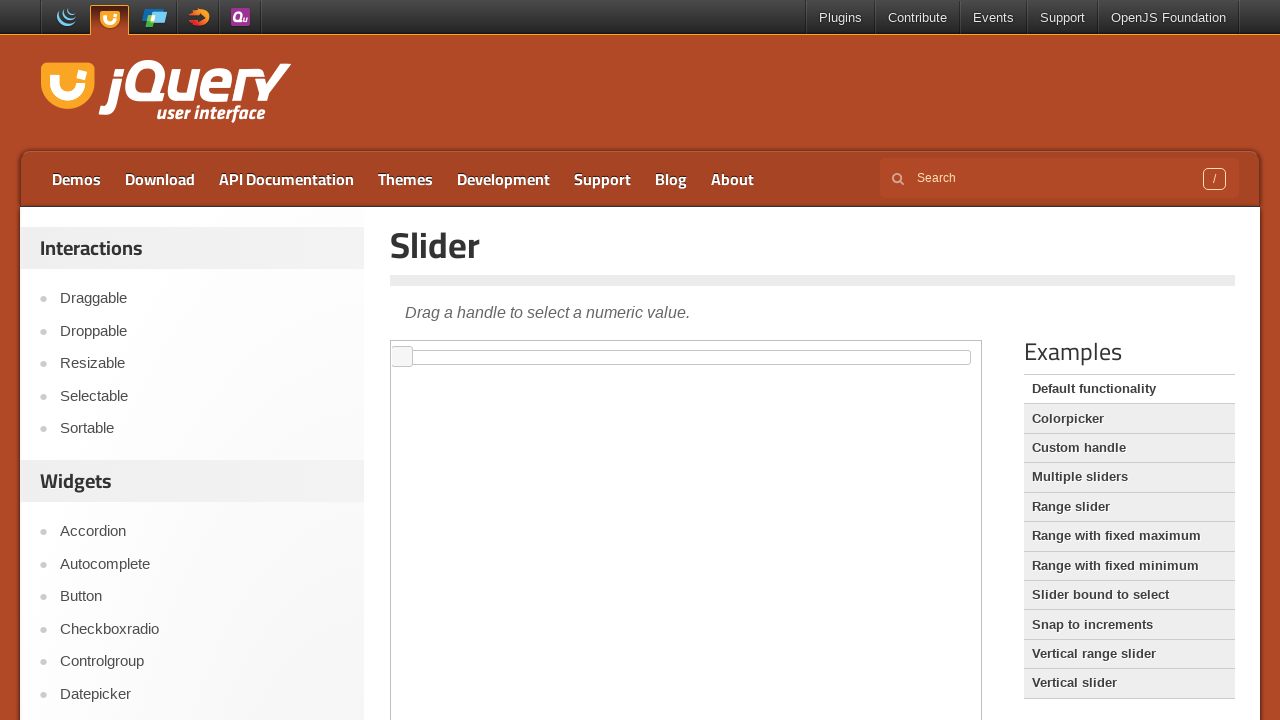

Dragged slider handle 300px to the right at (693, 347)
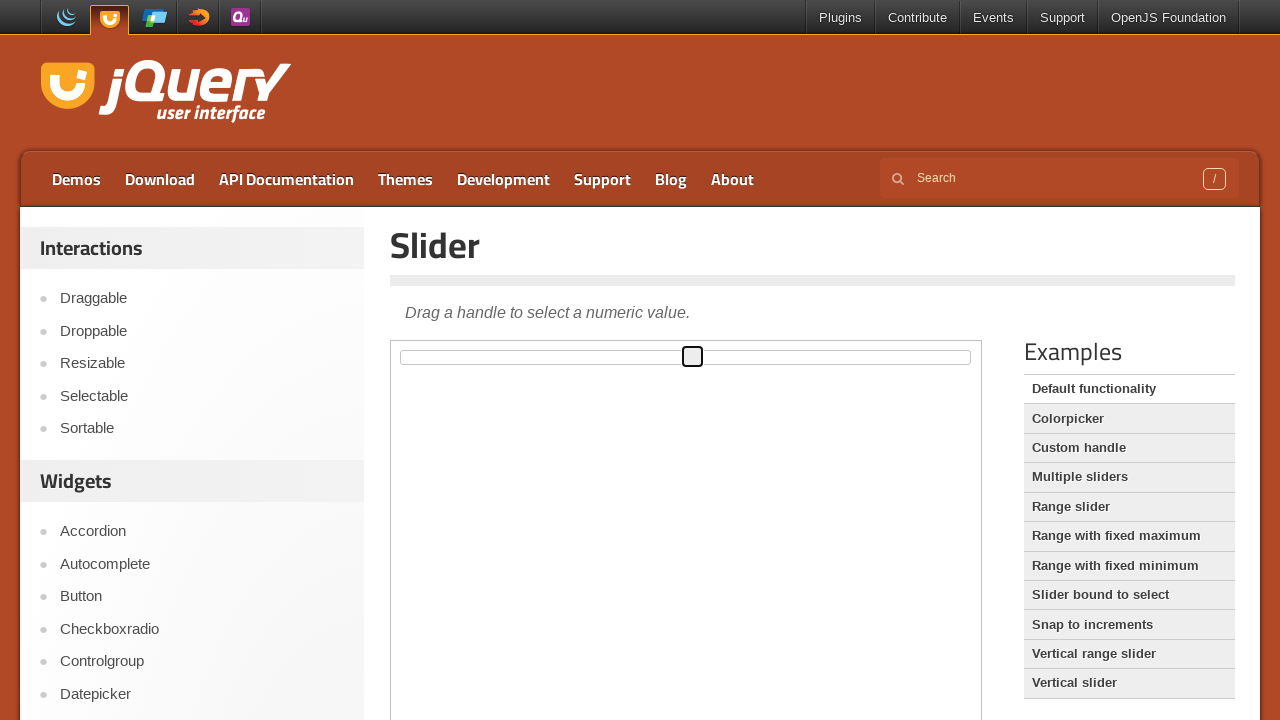

Hovered over slider handle at (692, 357) on iframe.demo-frame >> internal:control=enter-frame >> .ui-slider-handle.ui-corner
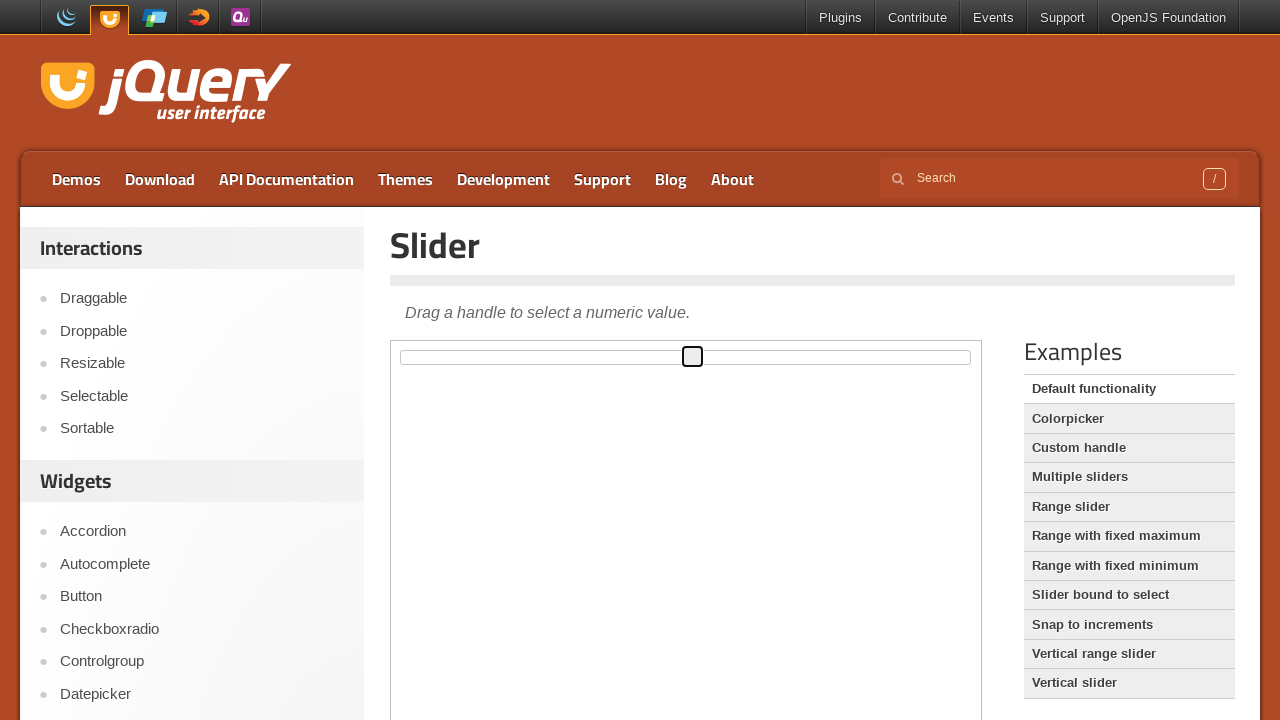

Pressed mouse button down on slider handle at (692, 357)
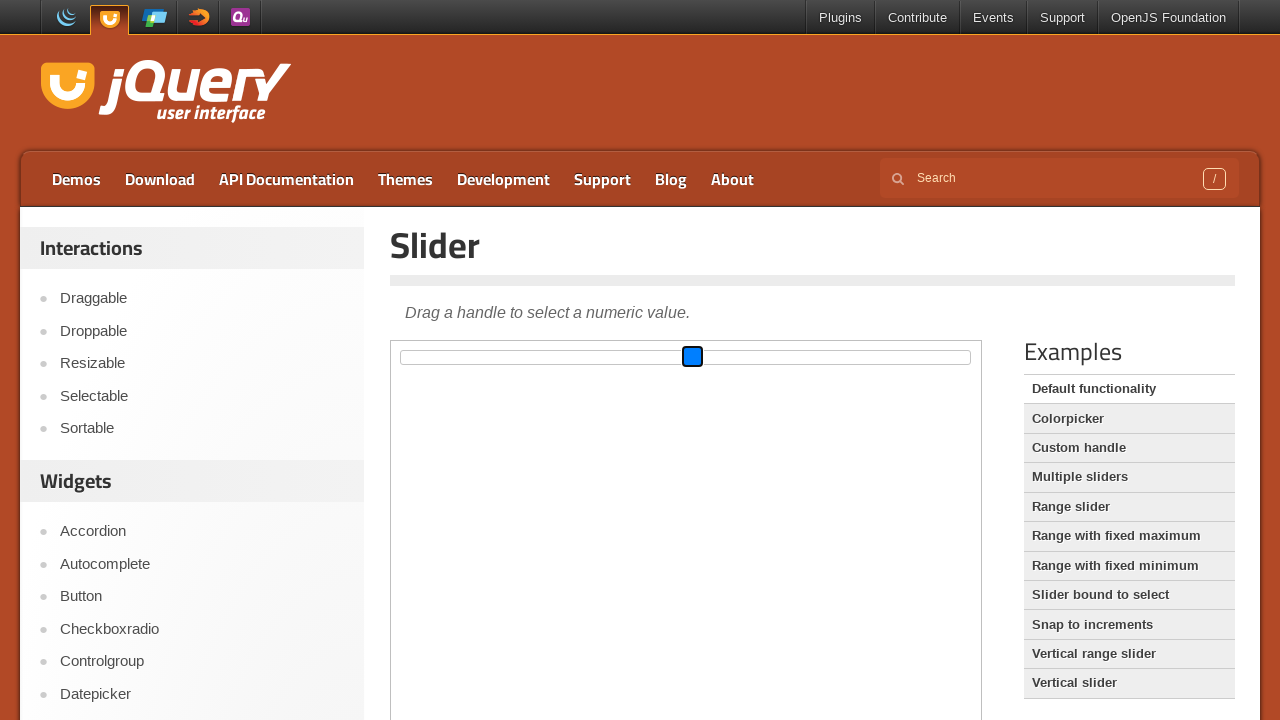

Moved mouse to position 300px right of slider handle at (692, 357)
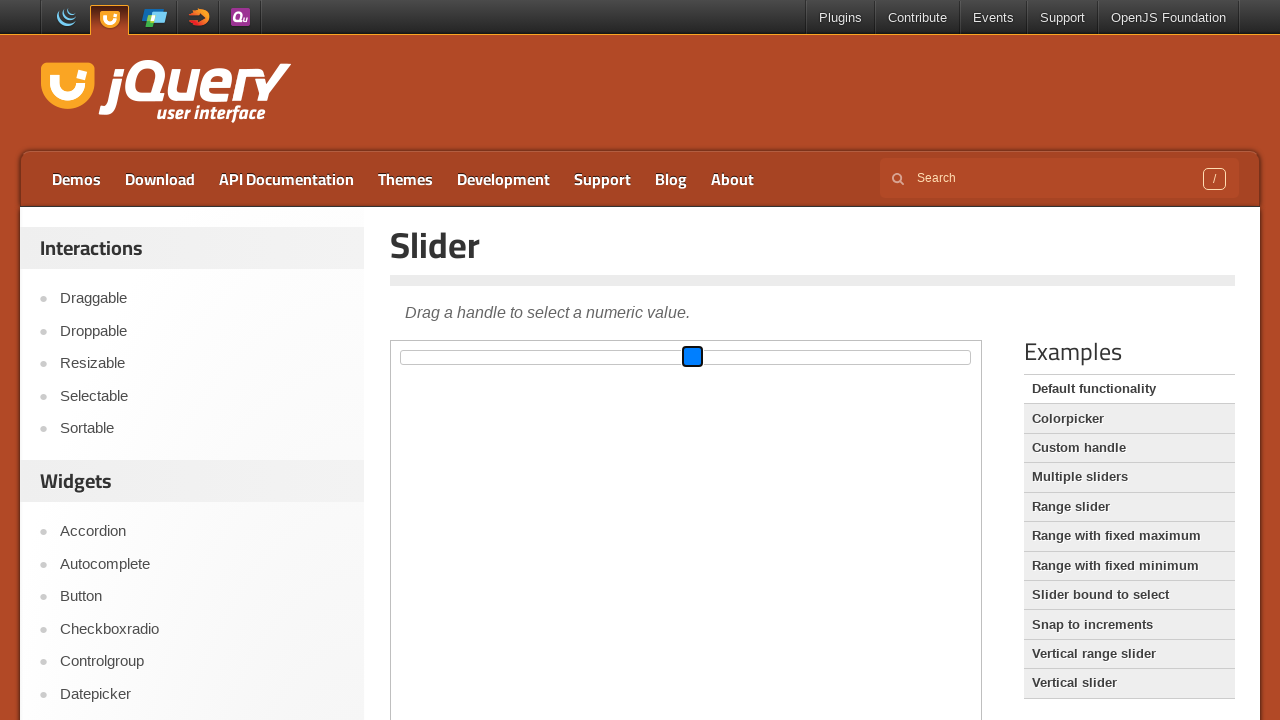

Moved mouse back 100px to the left at (592, 357)
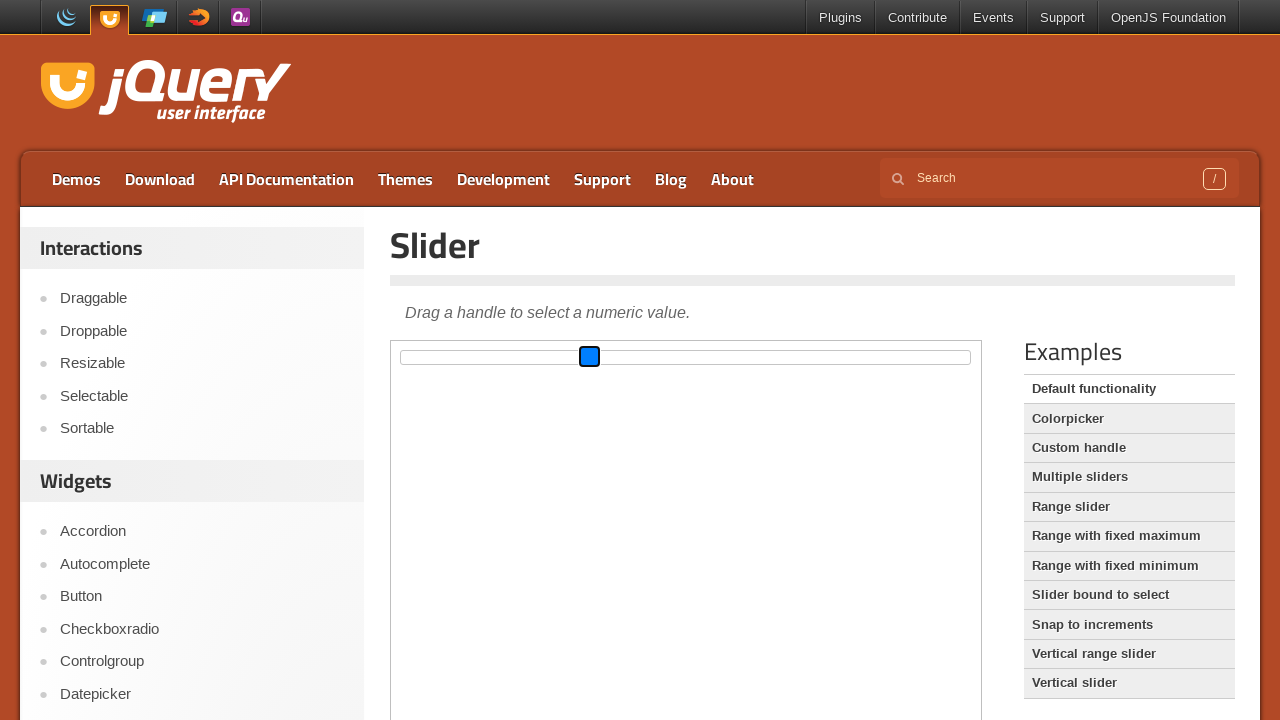

Released mouse button, completing slider drag operation at (592, 357)
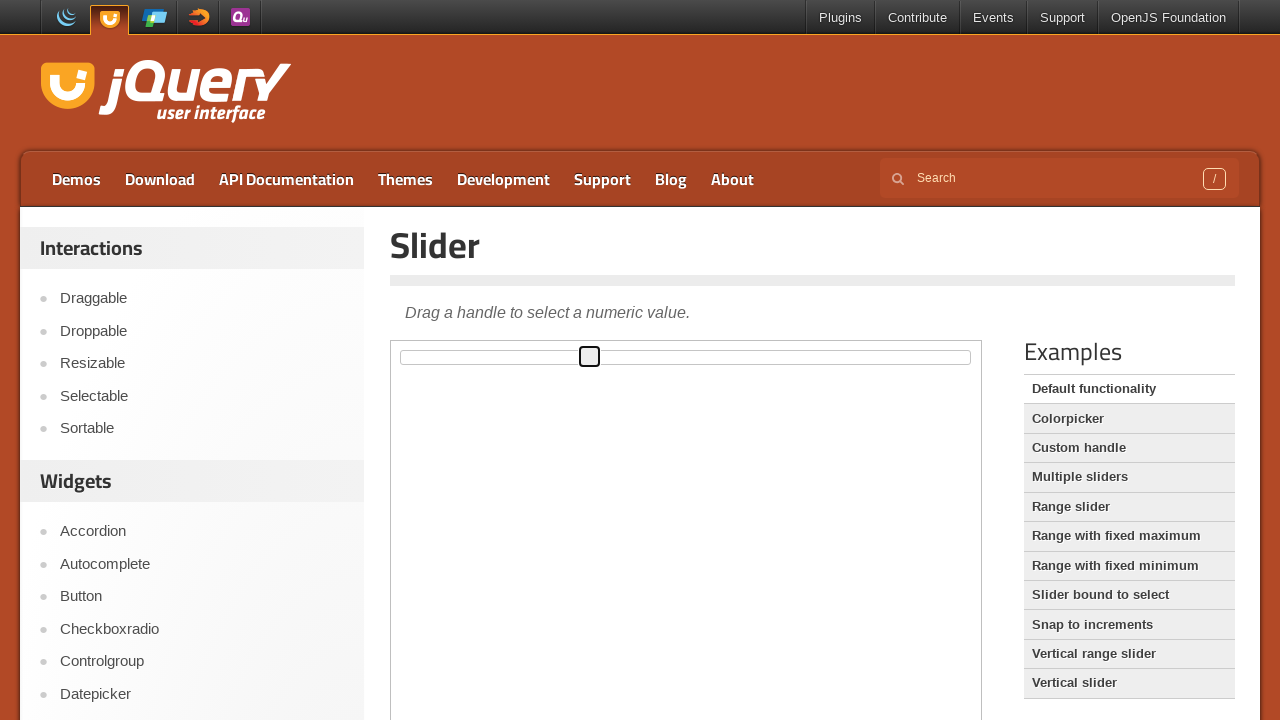

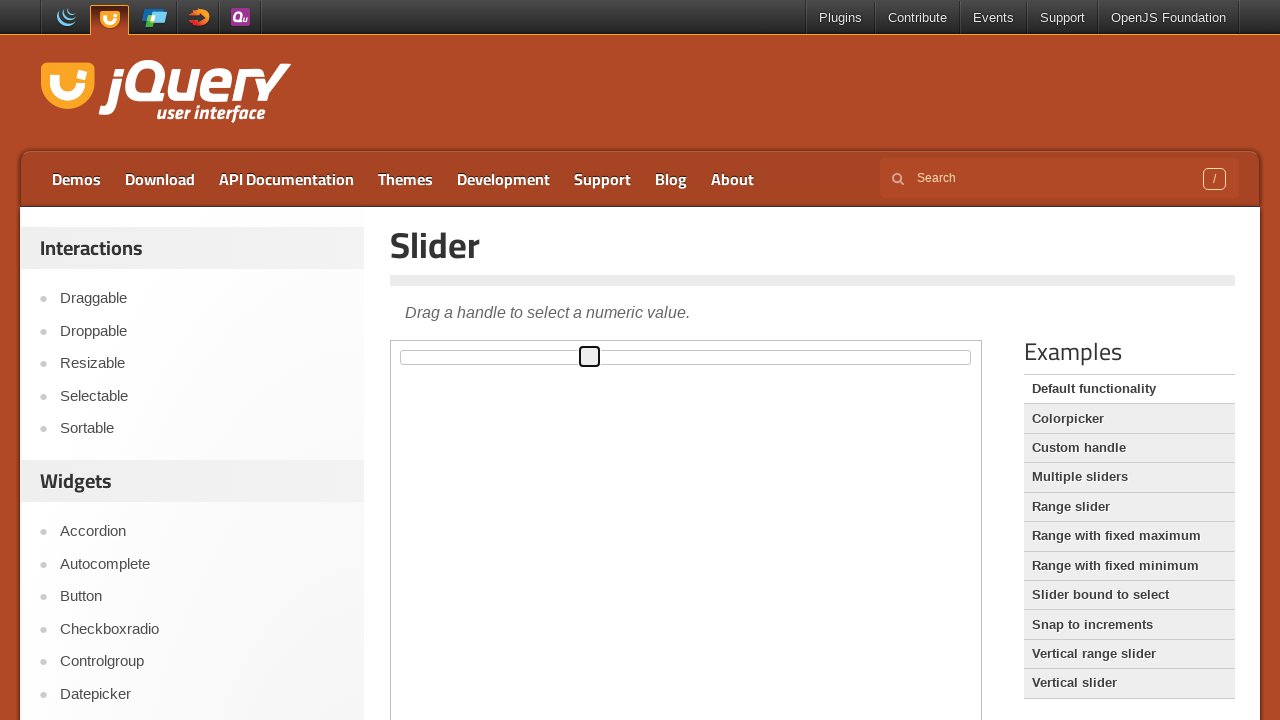